Tests horizontal slider functionality by moving the slider to the end position and then one step left

Starting URL: http://the-internet.herokuapp.com/horizontal_slider

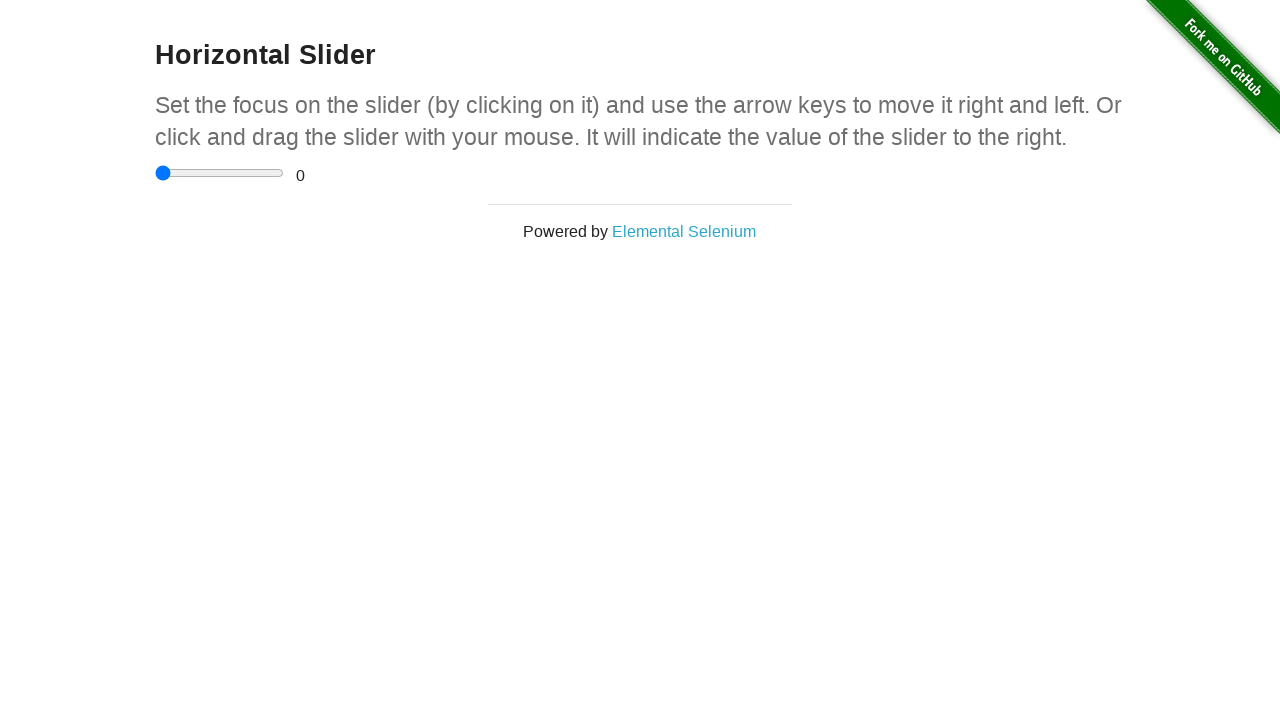

Located horizontal slider element
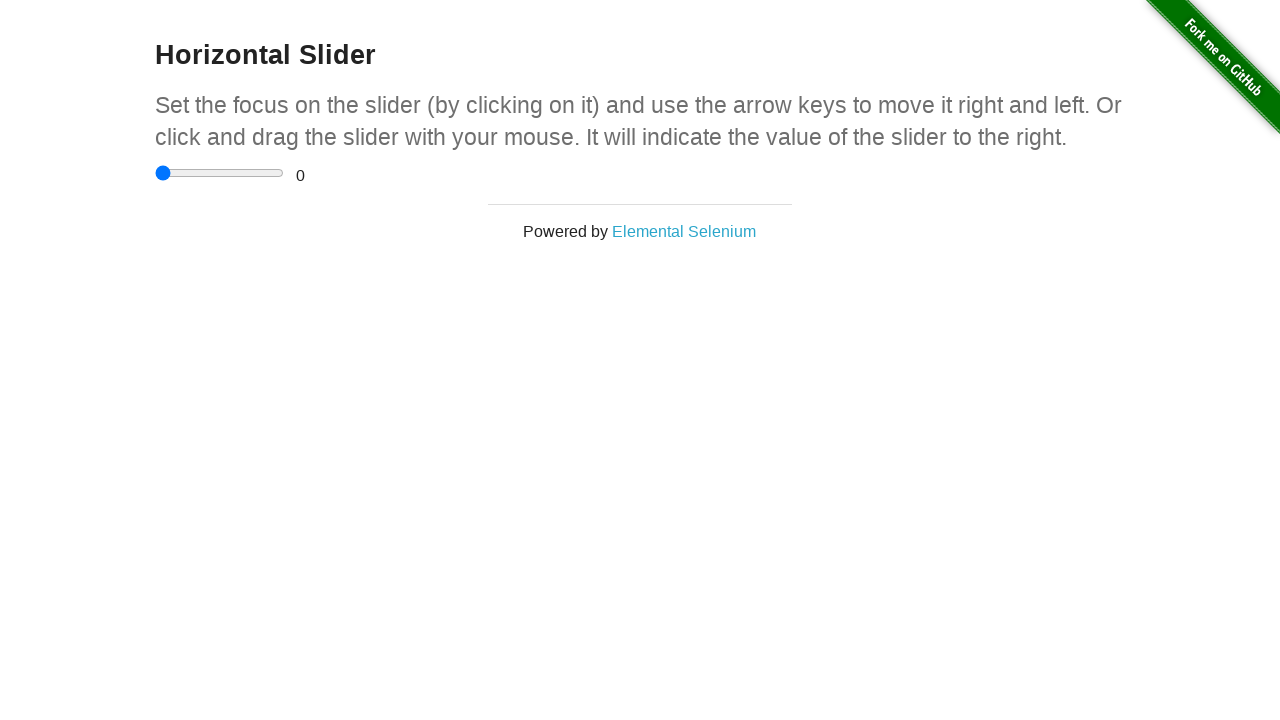

Moved slider to the end position by pressing End key on input[type='range']
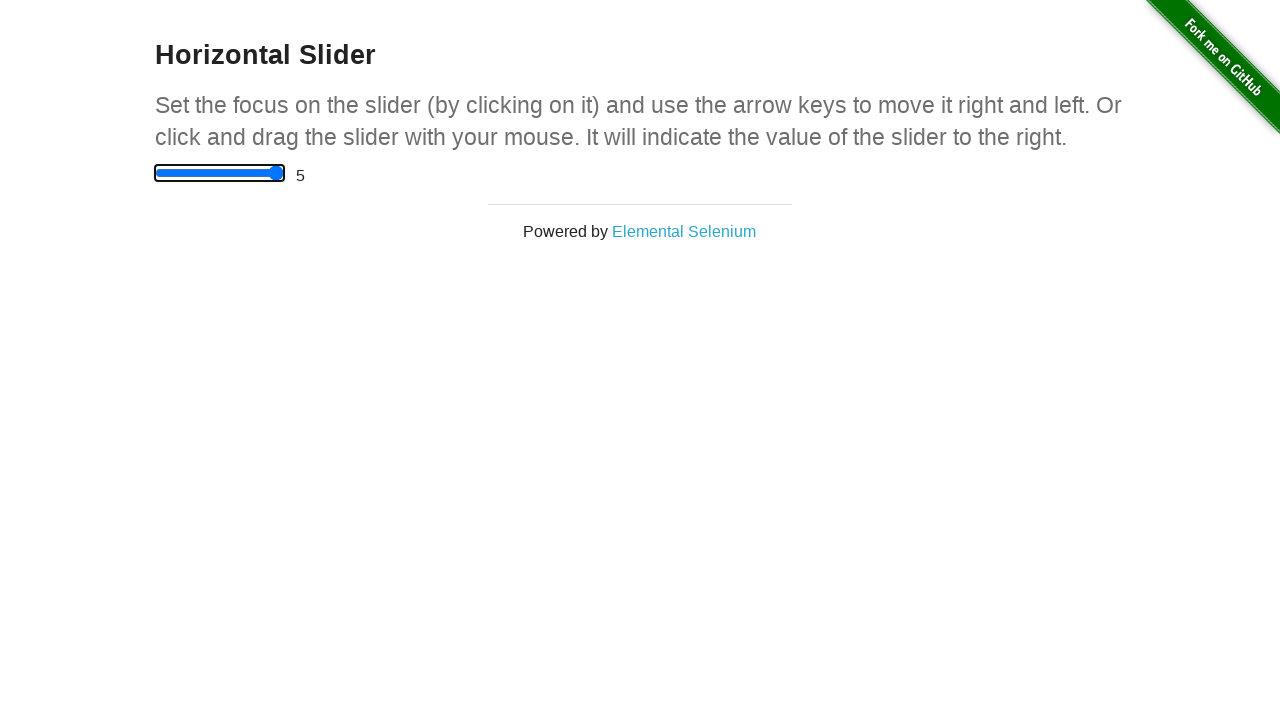

Moved slider one step to the left by pressing ArrowLeft key on input[type='range']
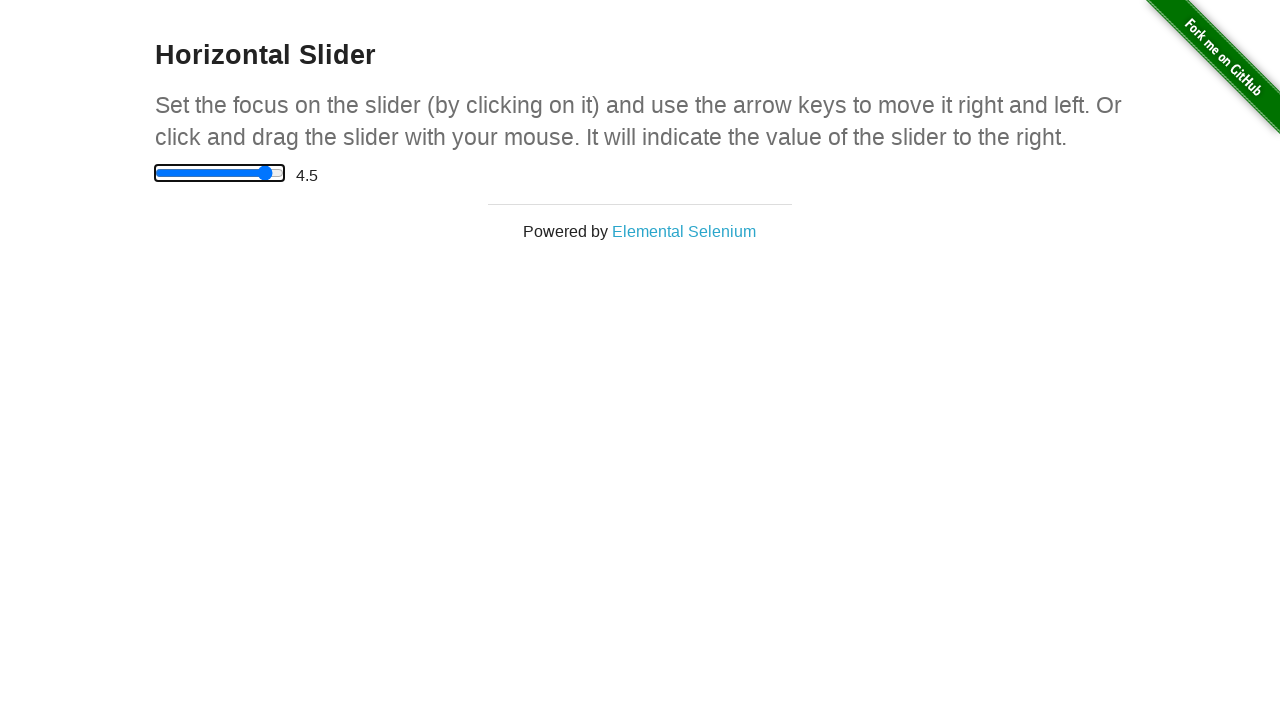

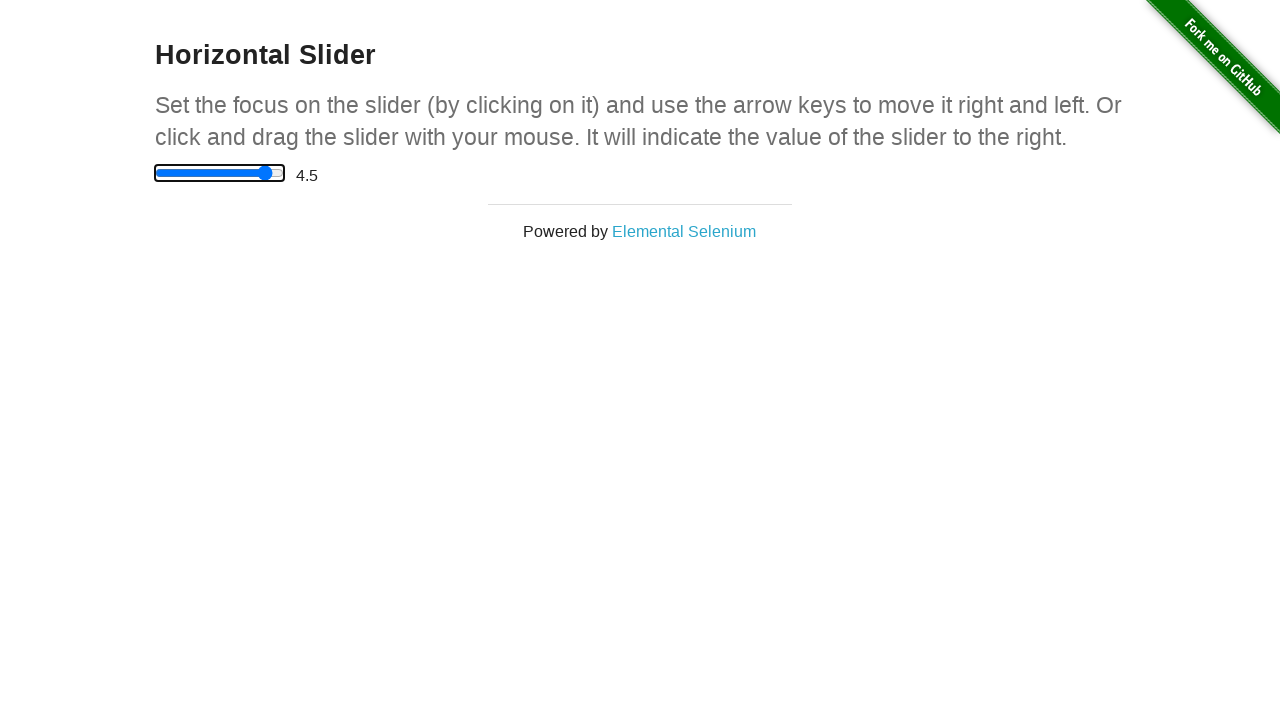